Solves a mathematical captcha by calculating a formula based on displayed value, then fills the answer and submits the form with checkbox and radio button selections

Starting URL: http://suninjuly.github.io/math.html

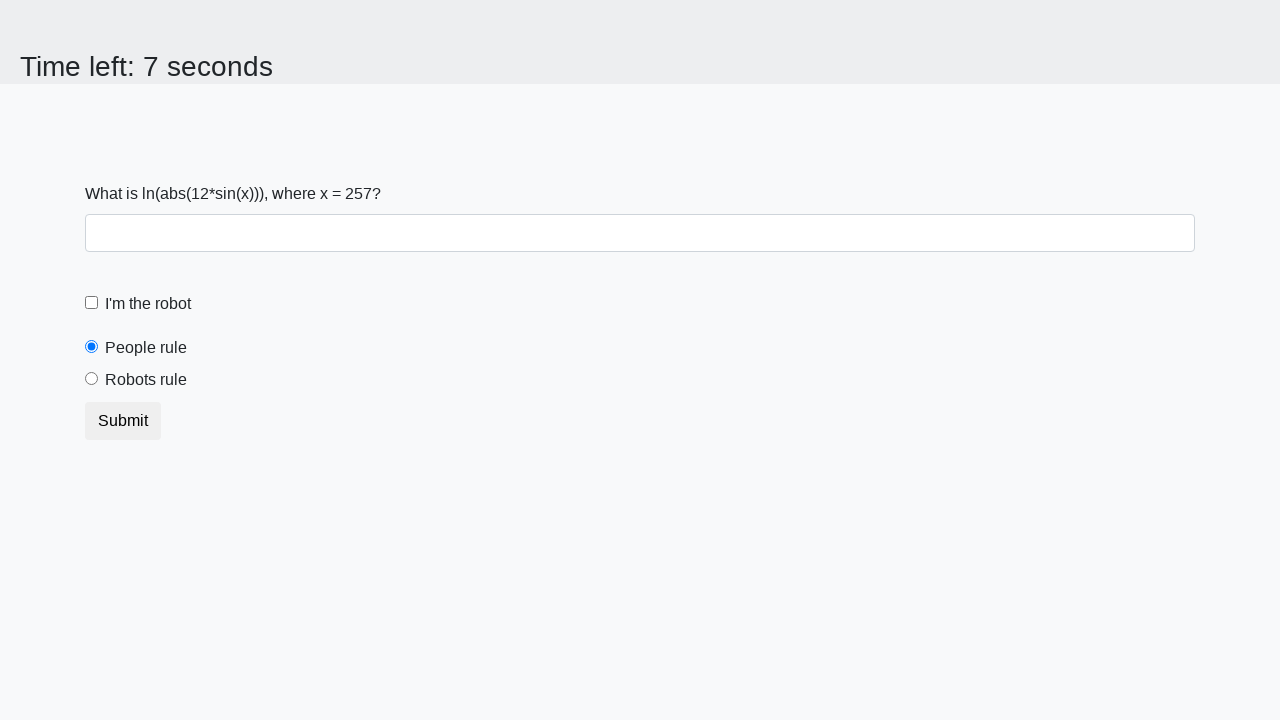

Located the input value element
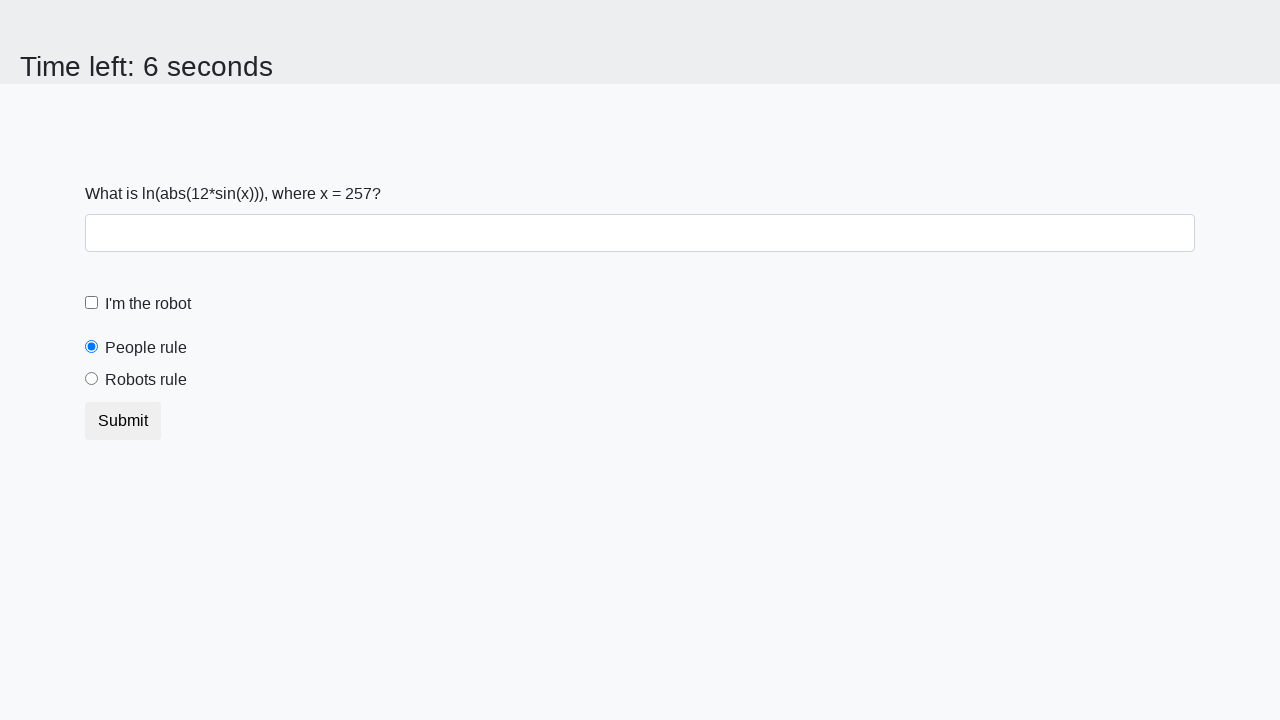

Retrieved input value: 257
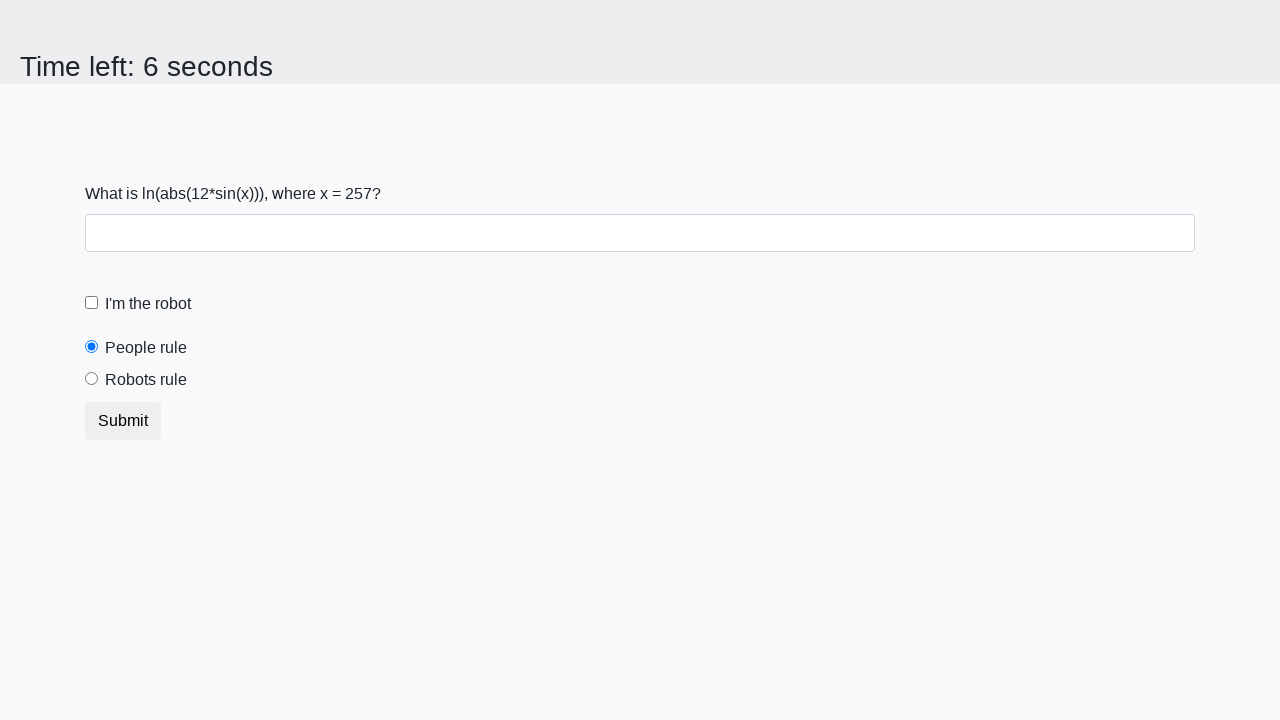

Calculated answer using formula: 1.92866023506126
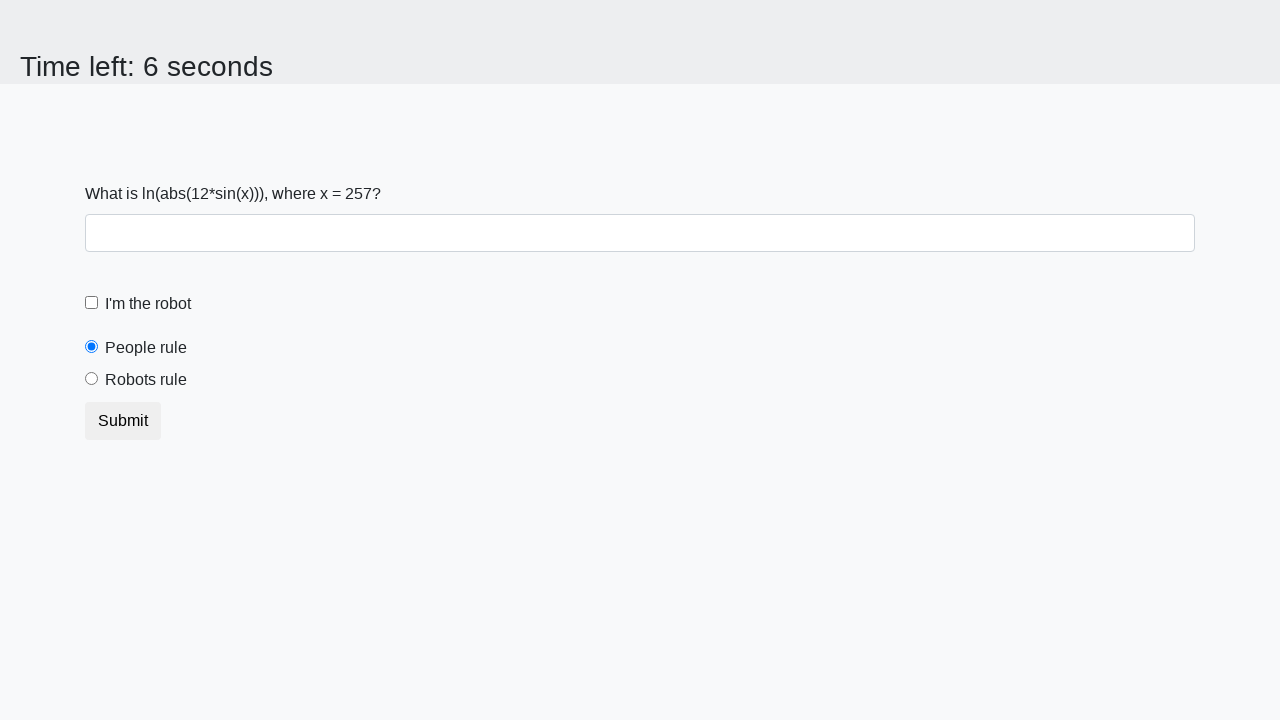

Filled answer field with calculated value on #answer
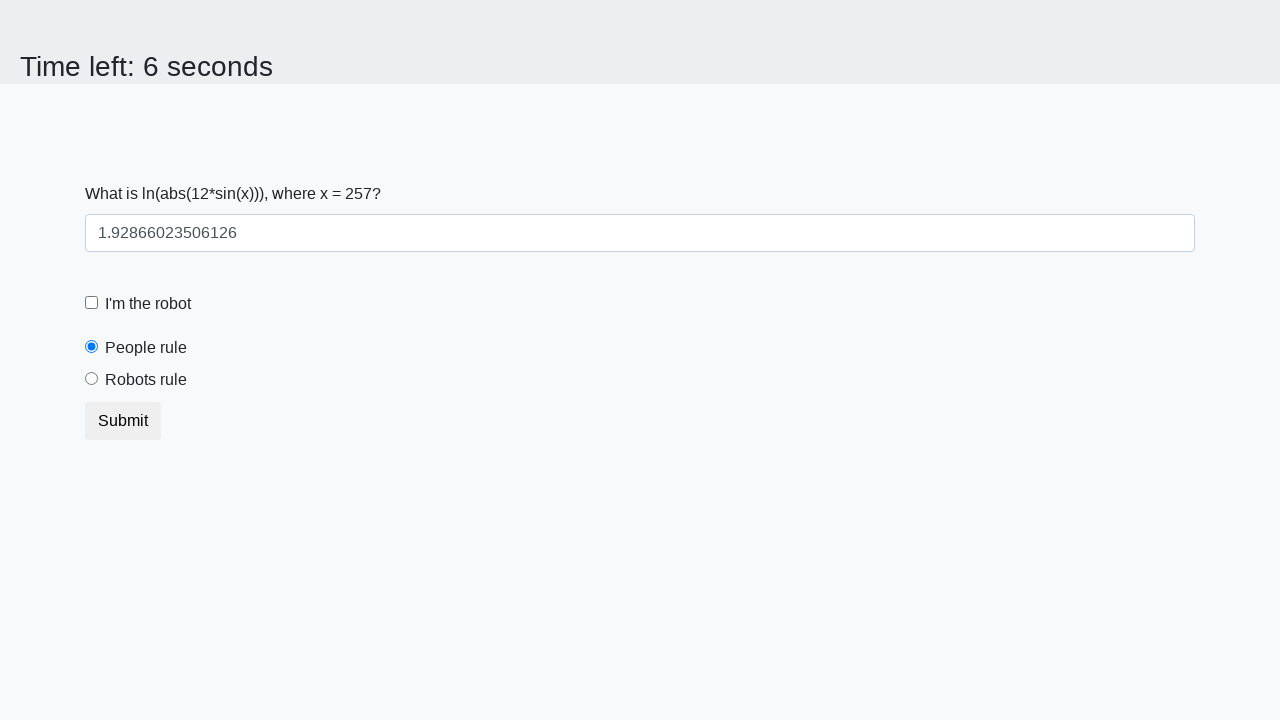

Clicked the robot checkbox at (148, 304) on [for='robotCheckbox']
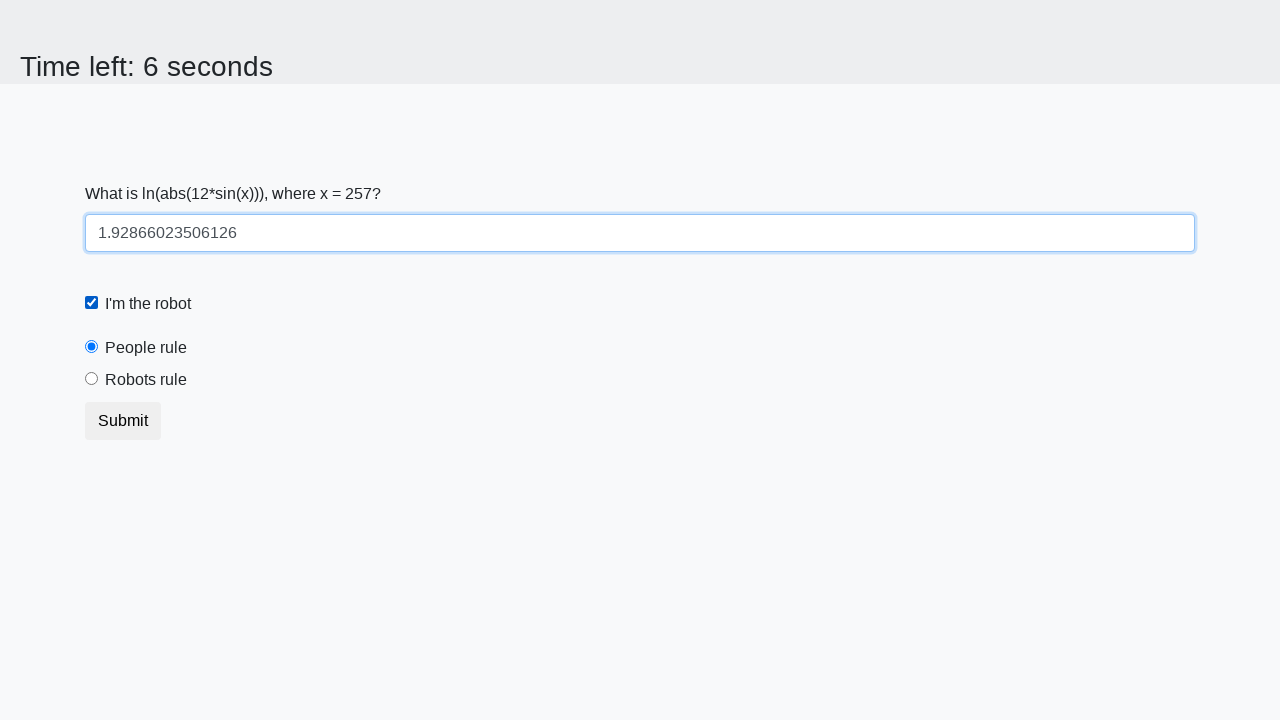

Clicked the 'robots rule' radio button at (92, 379) on #robotsRule
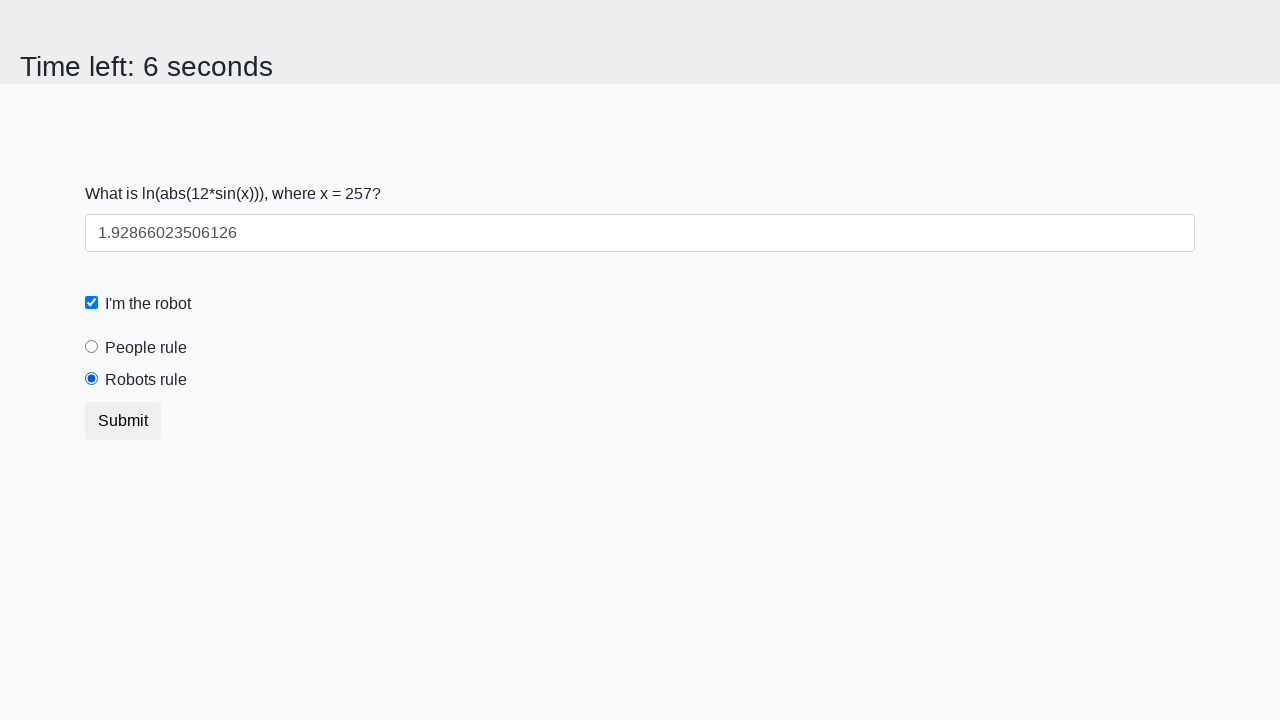

Clicked submit button to submit the form at (123, 421) on button
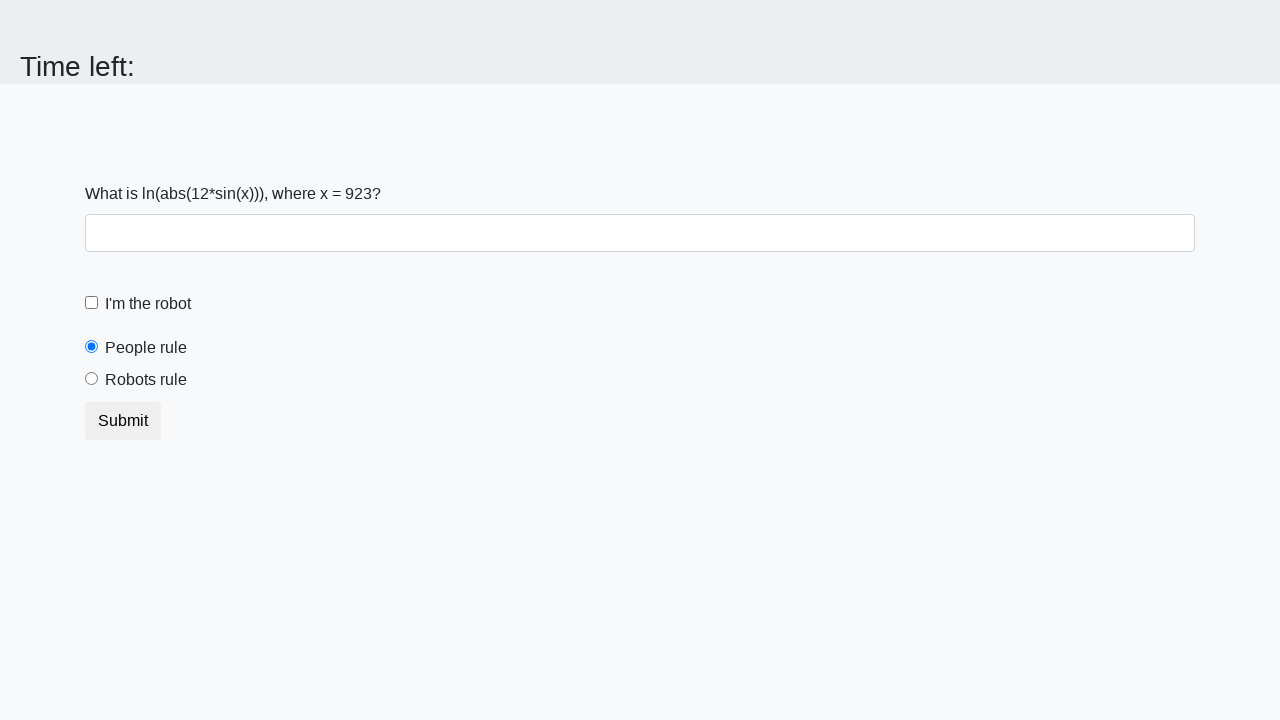

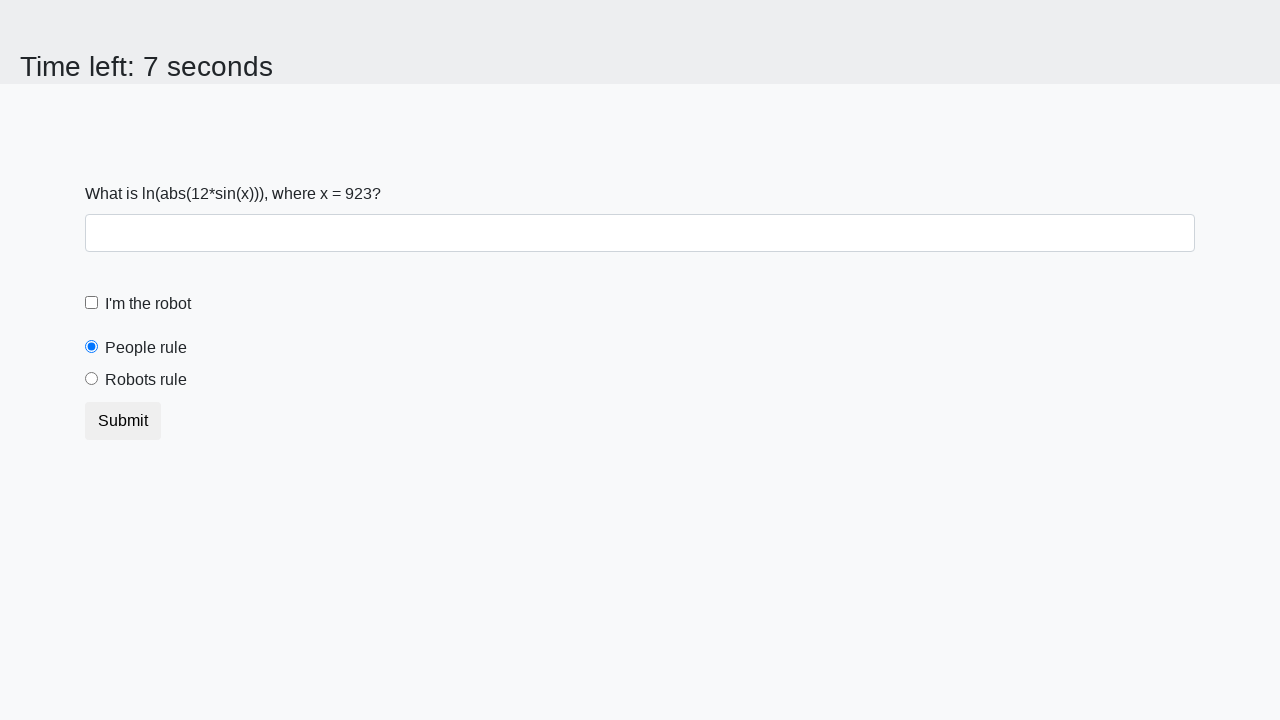